Tests dropdown selection functionality by iterating through all available options in a select dropdown and selecting each one sequentially

Starting URL: https://syntaxprojects.com/basic-select-dropdown-demo.php

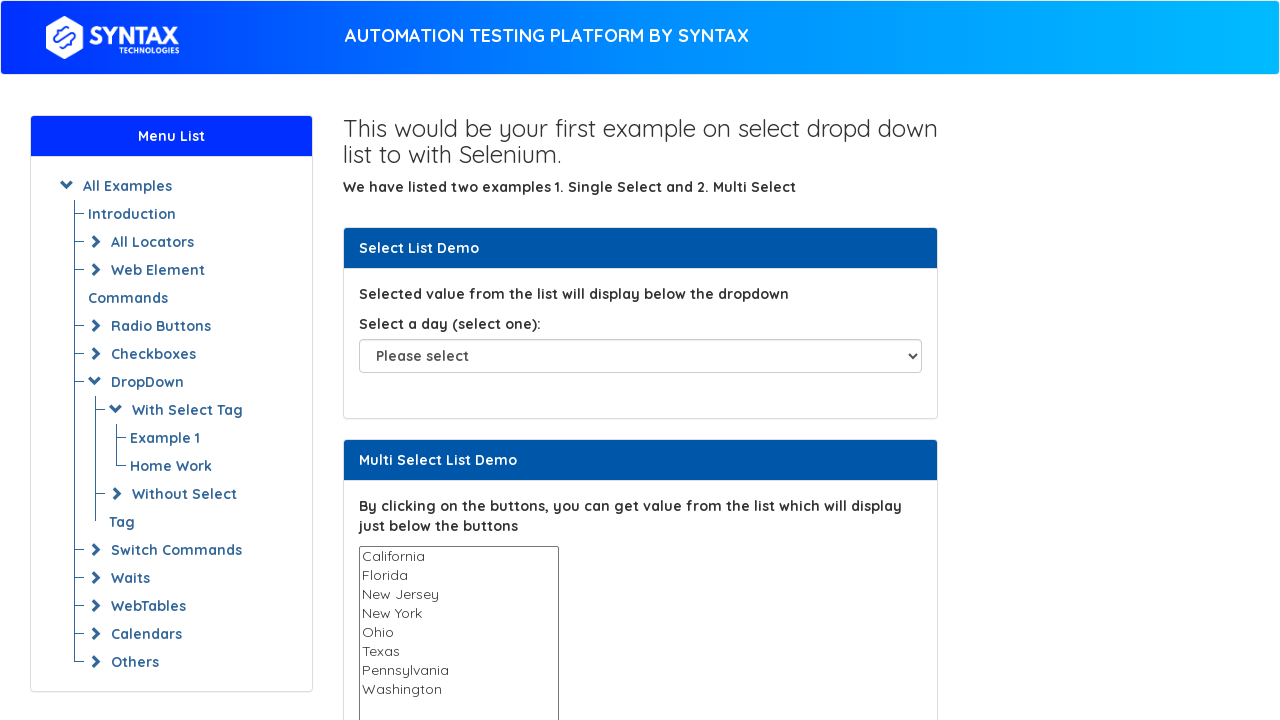

Waited for dropdown selector #select-demo to be available
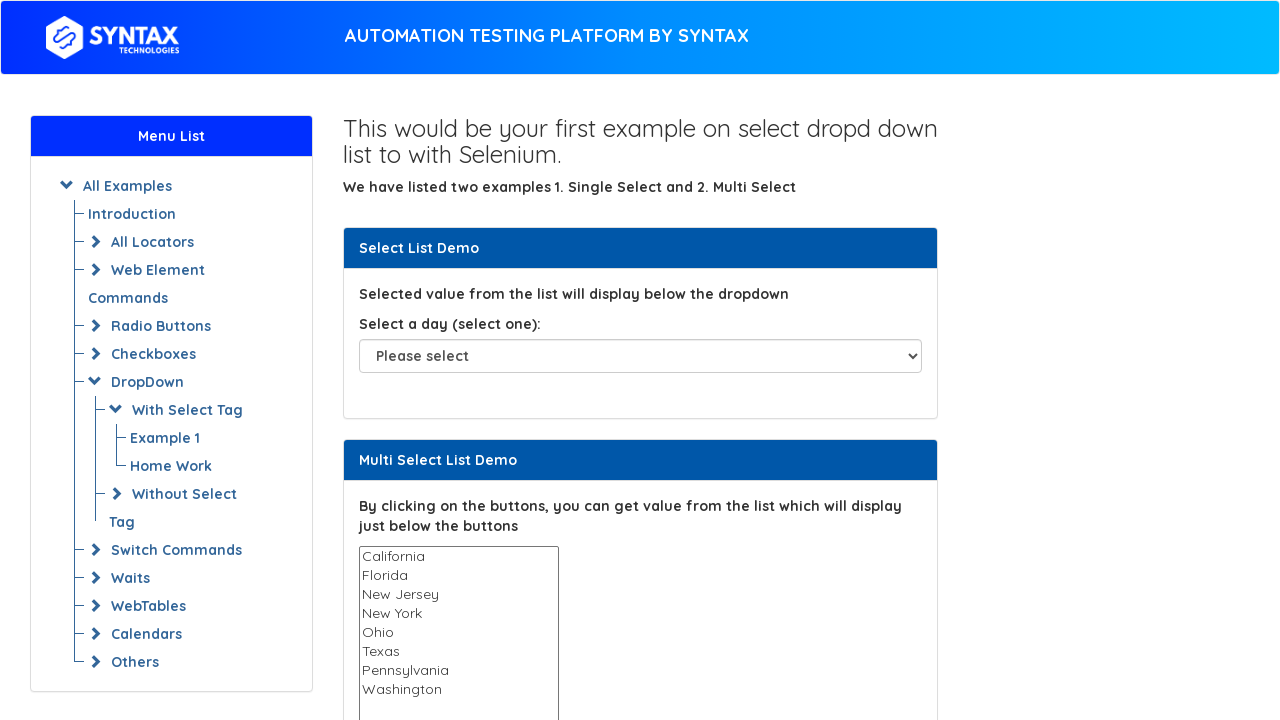

Selected 'Sunday' from dropdown on #select-demo
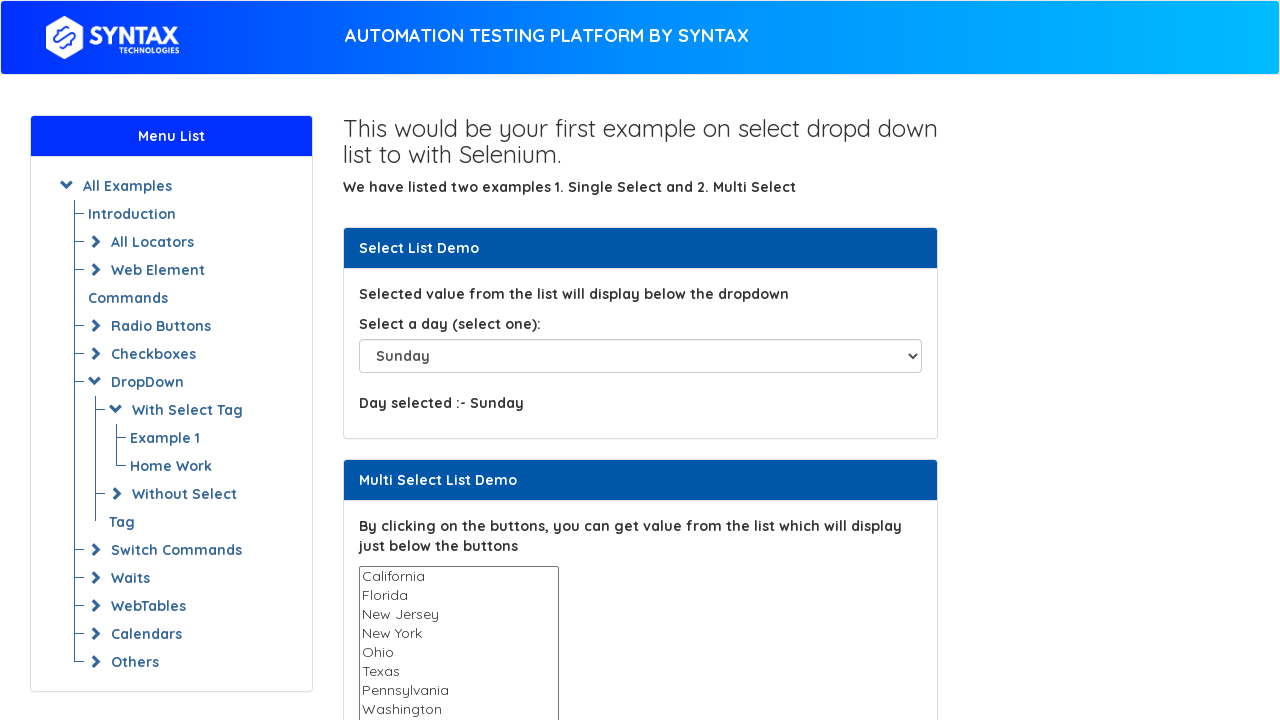

Waited 500ms to observe selection of 'Sunday'
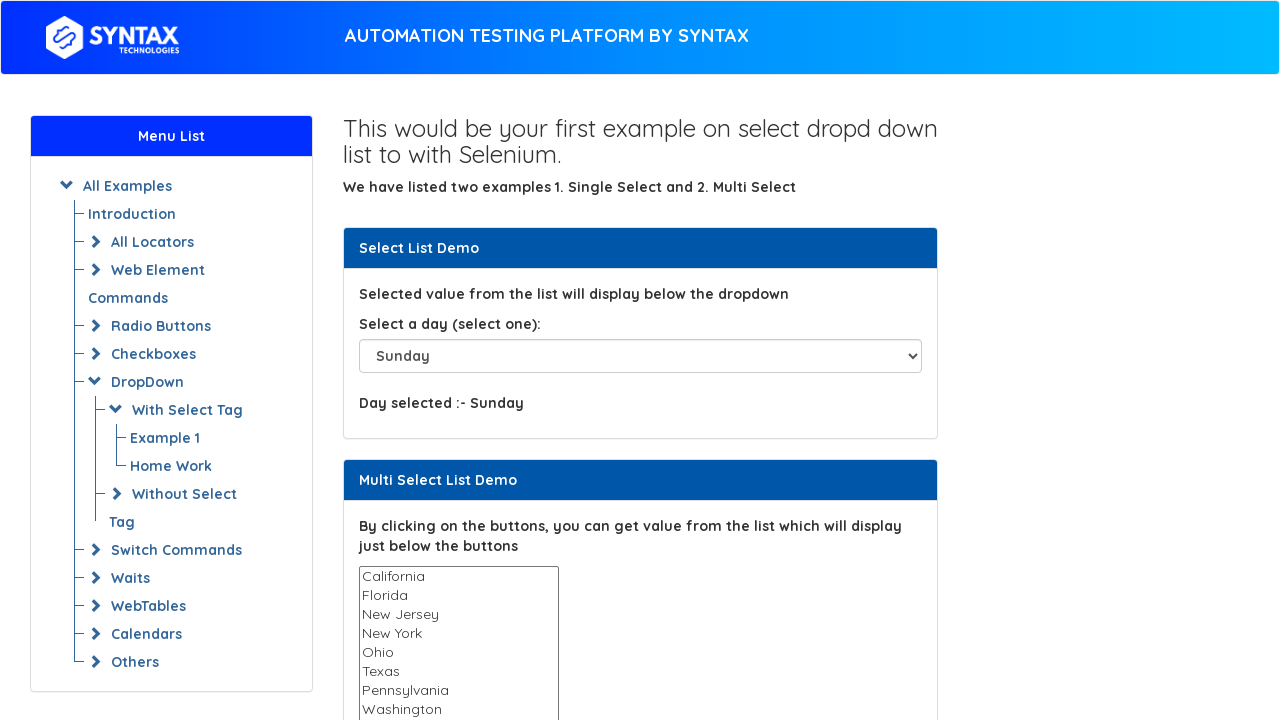

Selected 'Monday' from dropdown on #select-demo
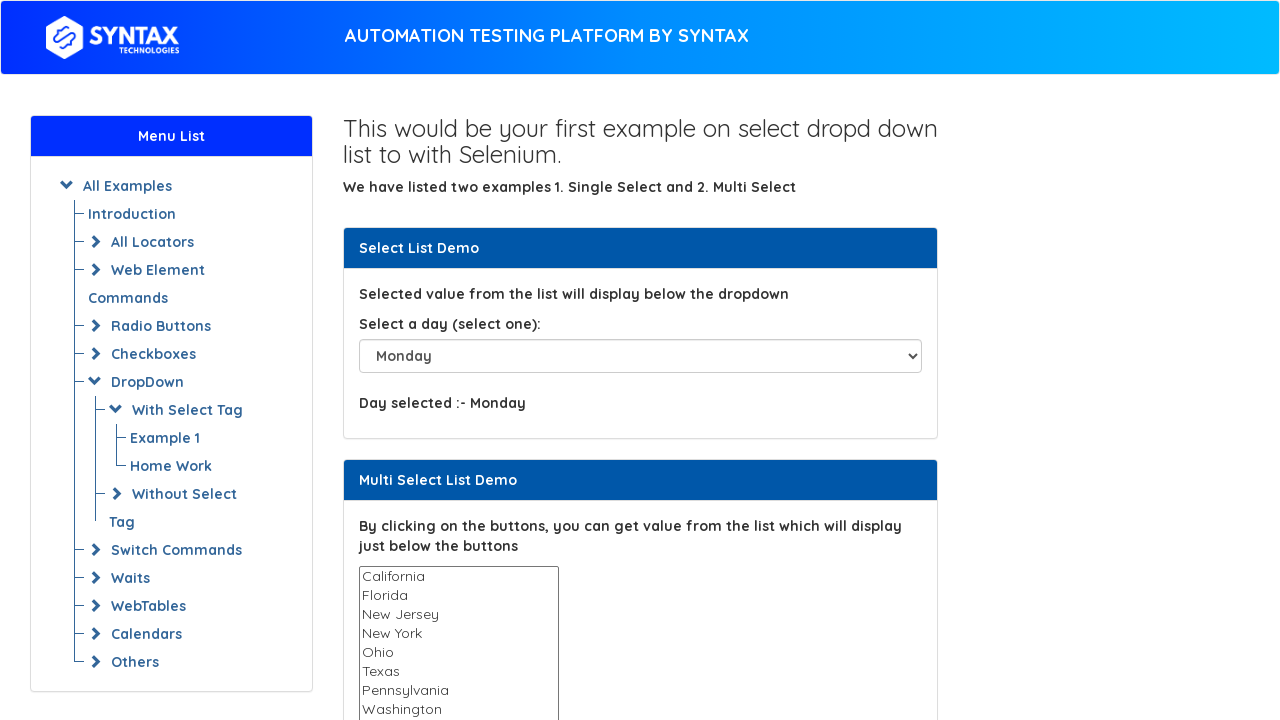

Waited 500ms to observe selection of 'Monday'
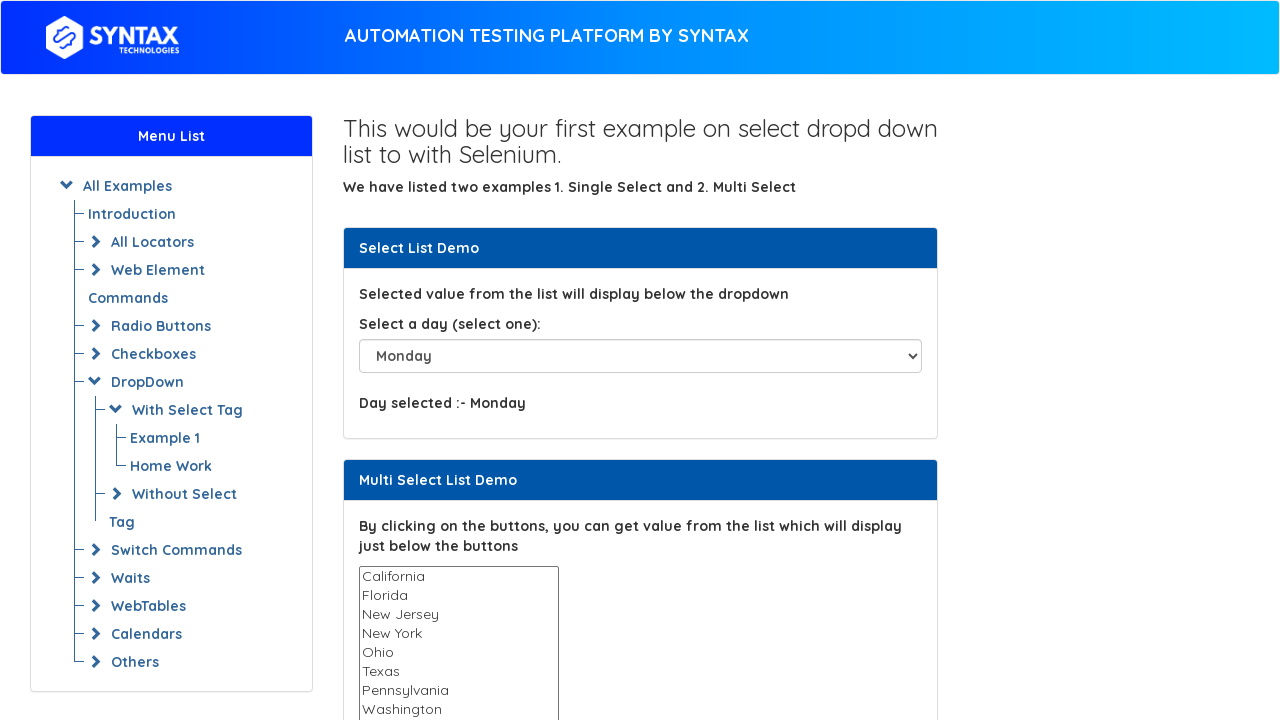

Selected 'Tuesday' from dropdown on #select-demo
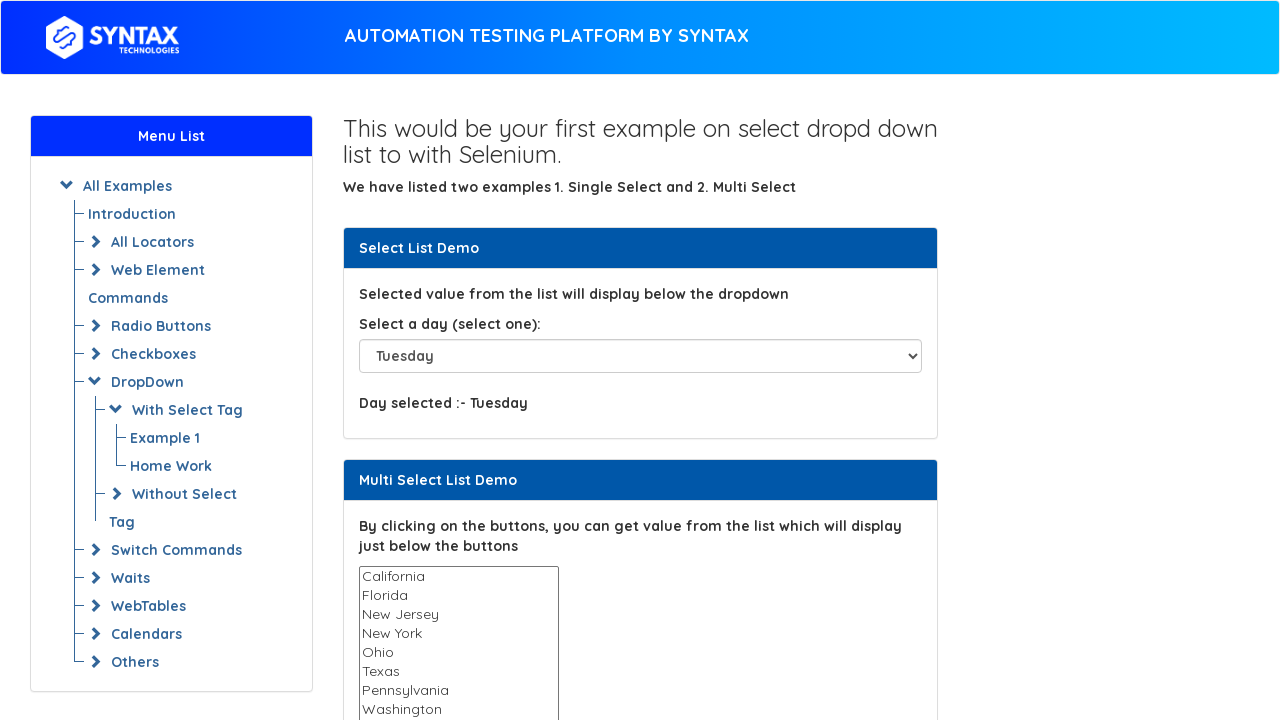

Waited 500ms to observe selection of 'Tuesday'
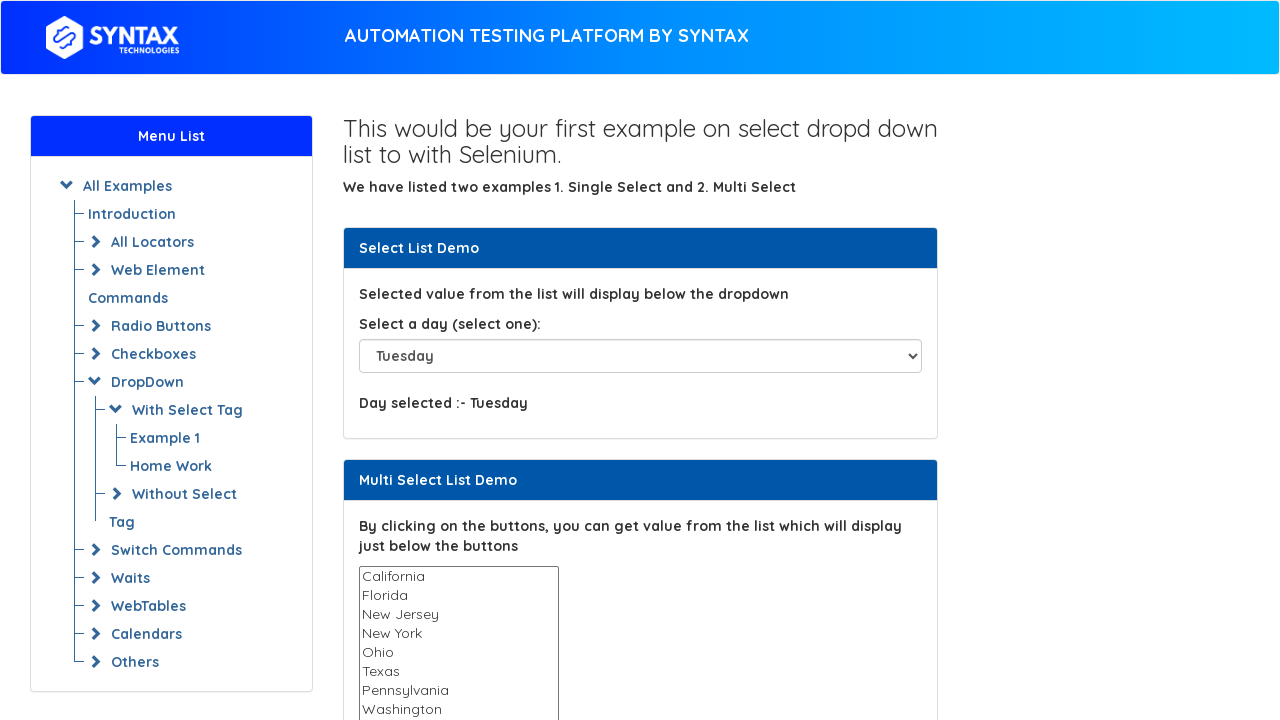

Selected 'Wednesday' from dropdown on #select-demo
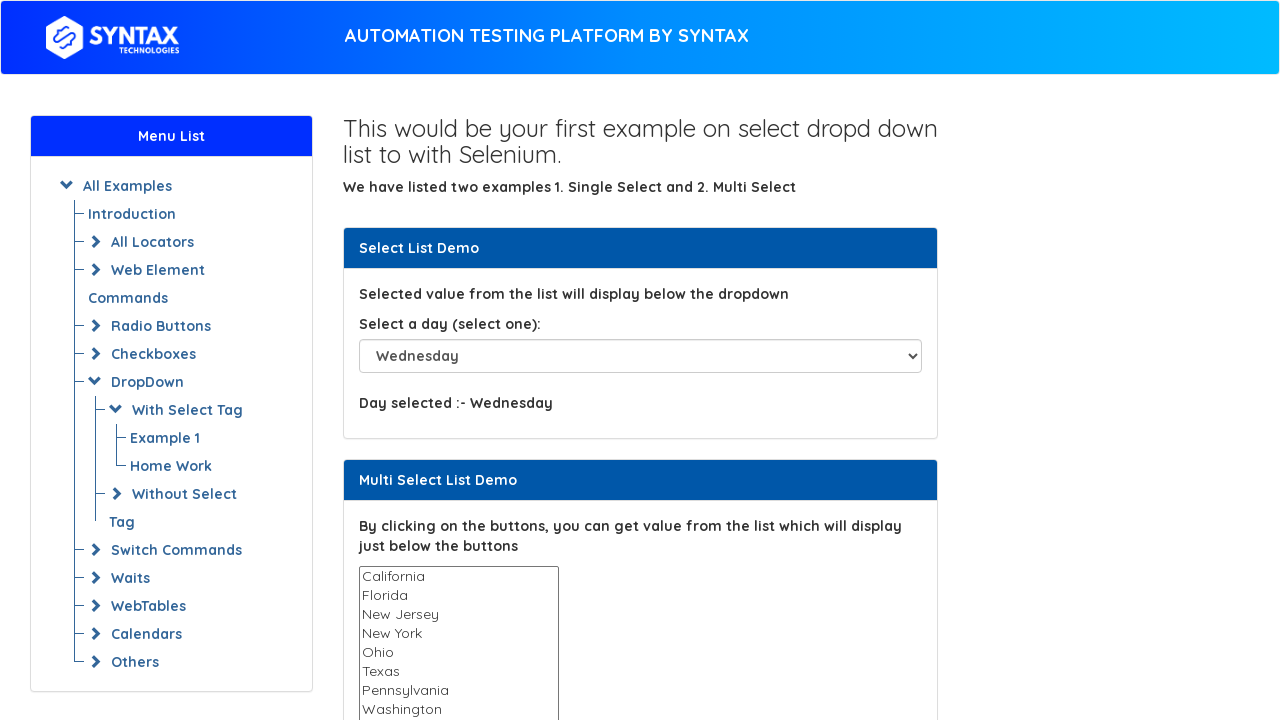

Waited 500ms to observe selection of 'Wednesday'
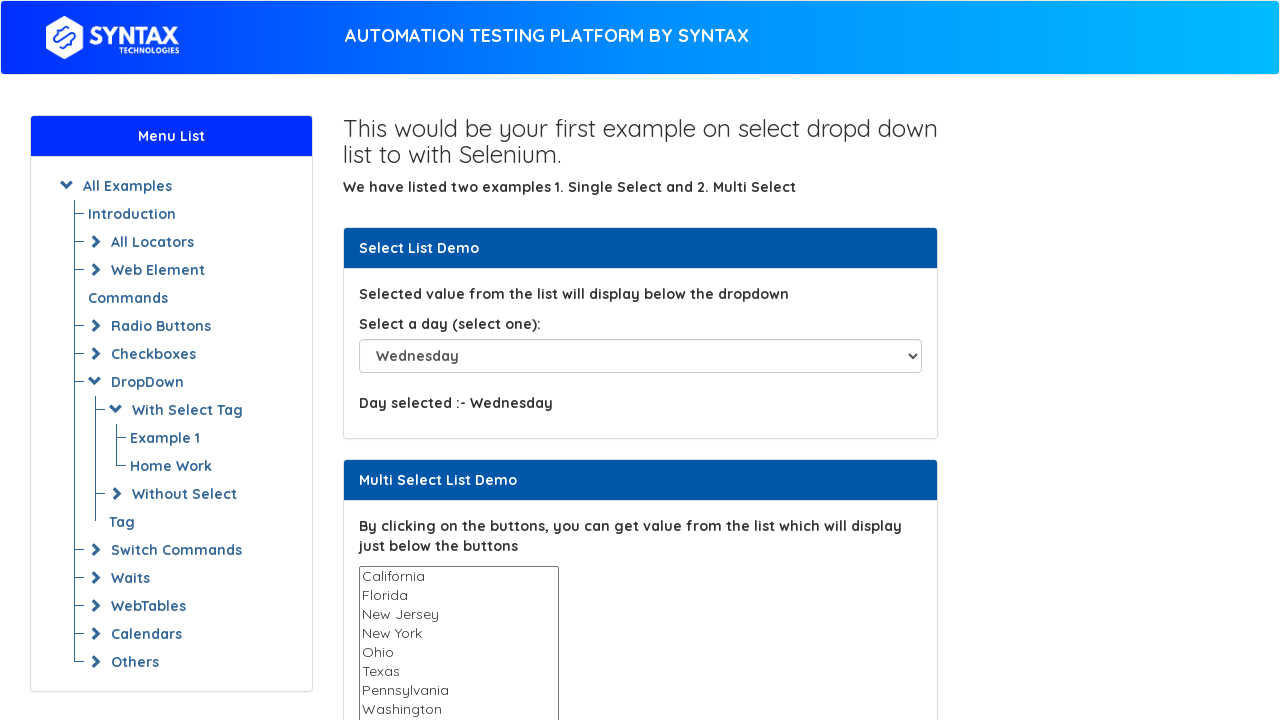

Selected 'Thursday' from dropdown on #select-demo
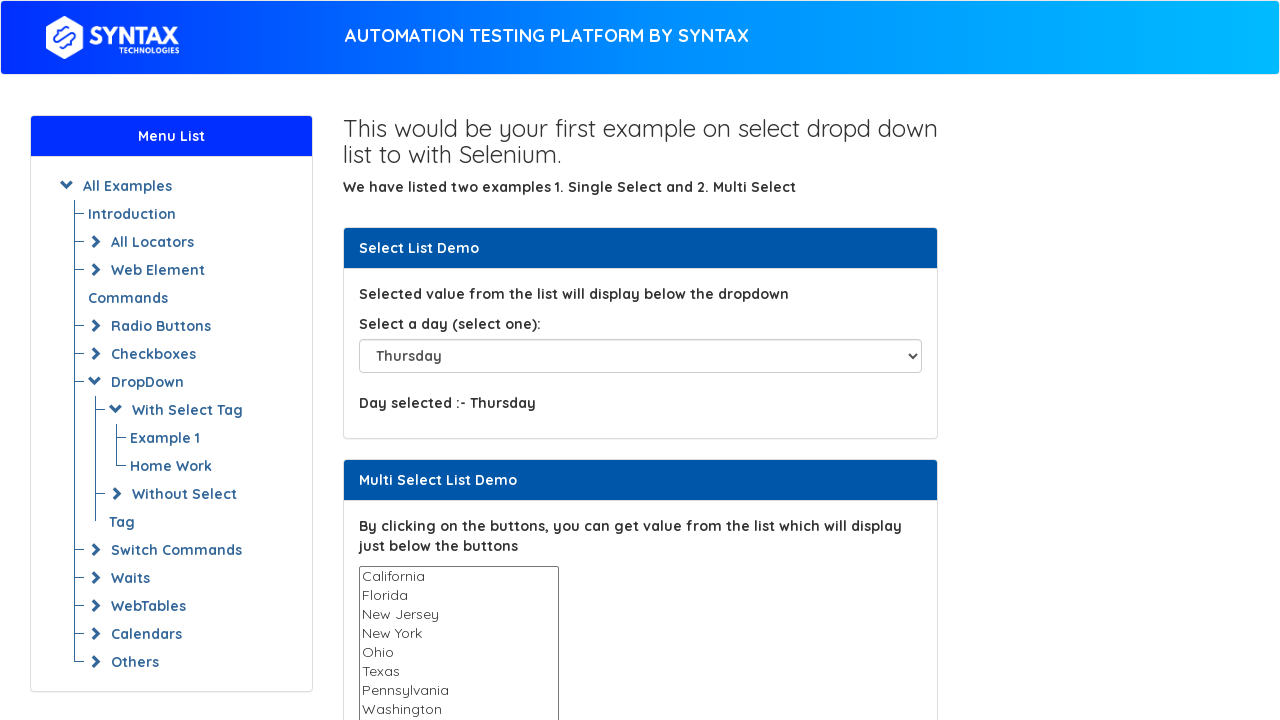

Waited 500ms to observe selection of 'Thursday'
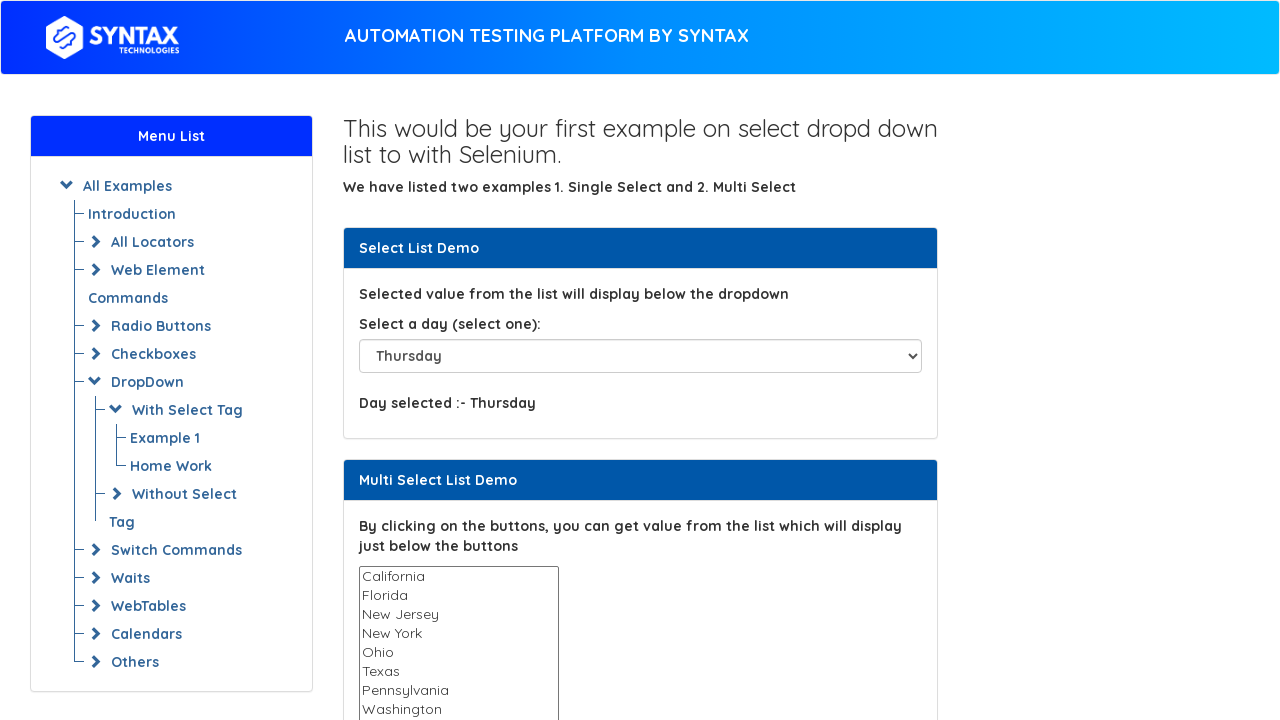

Selected 'Friday' from dropdown on #select-demo
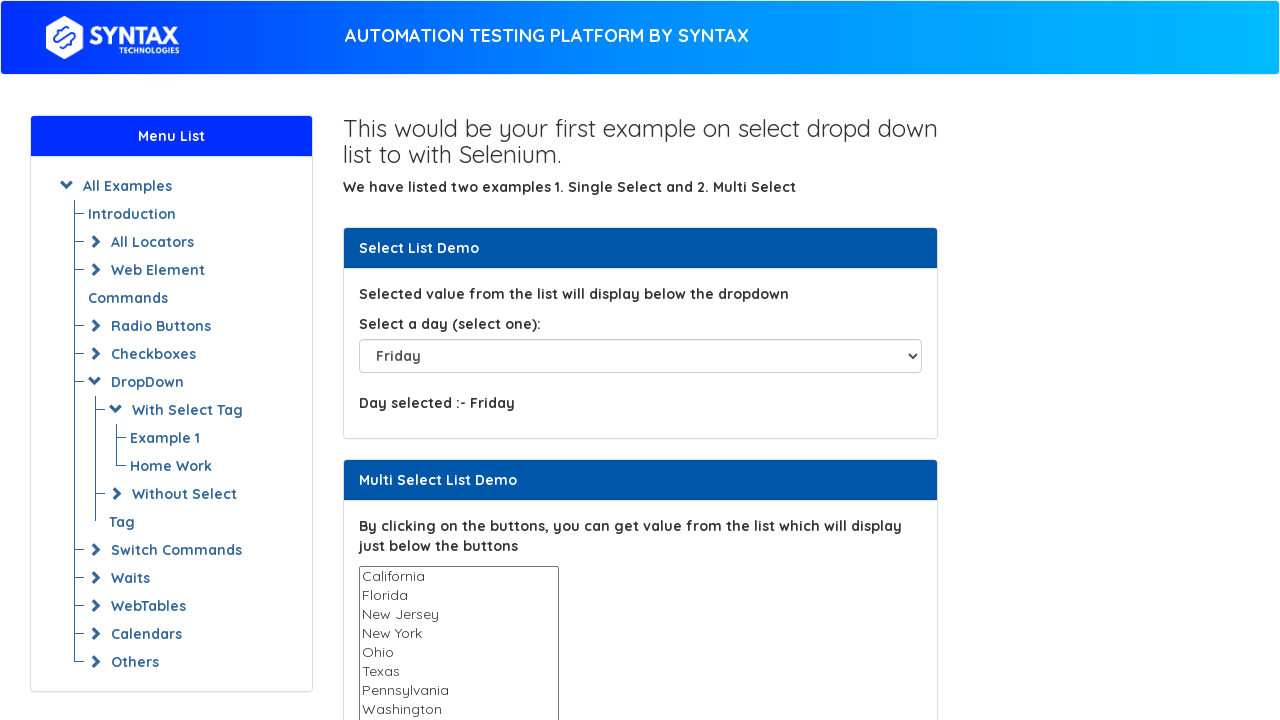

Waited 500ms to observe selection of 'Friday'
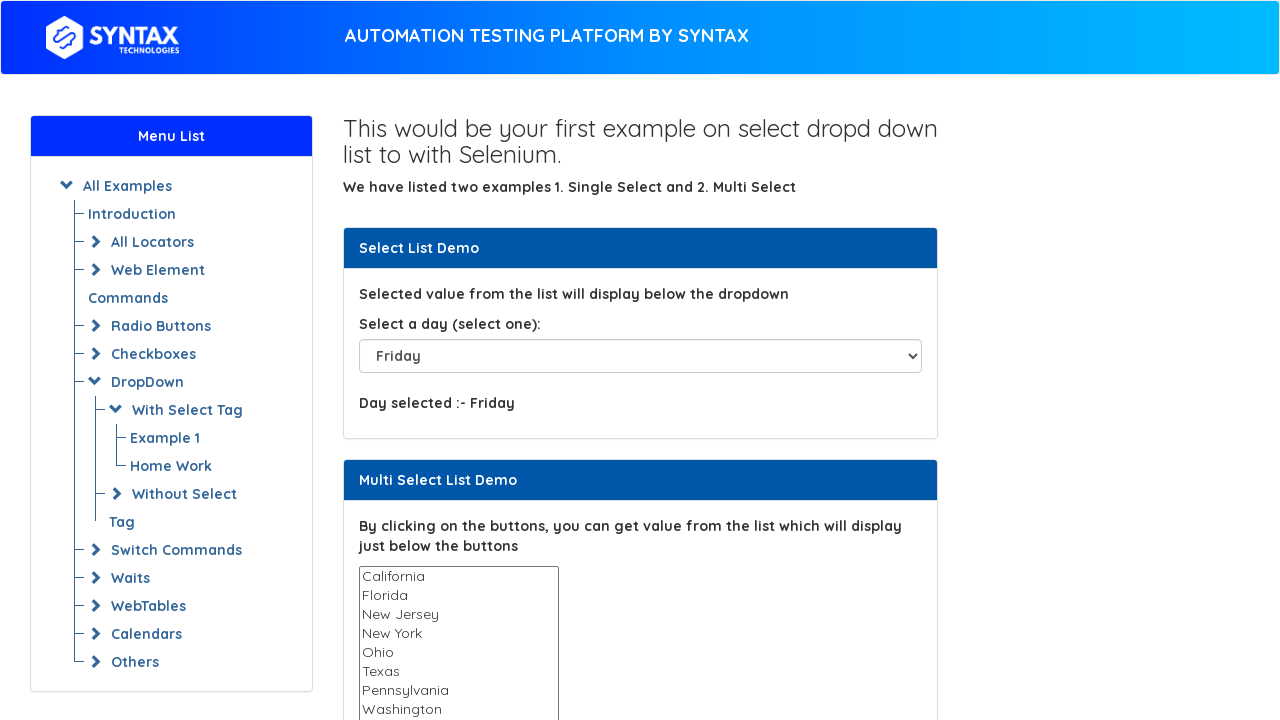

Selected 'Saturday' from dropdown on #select-demo
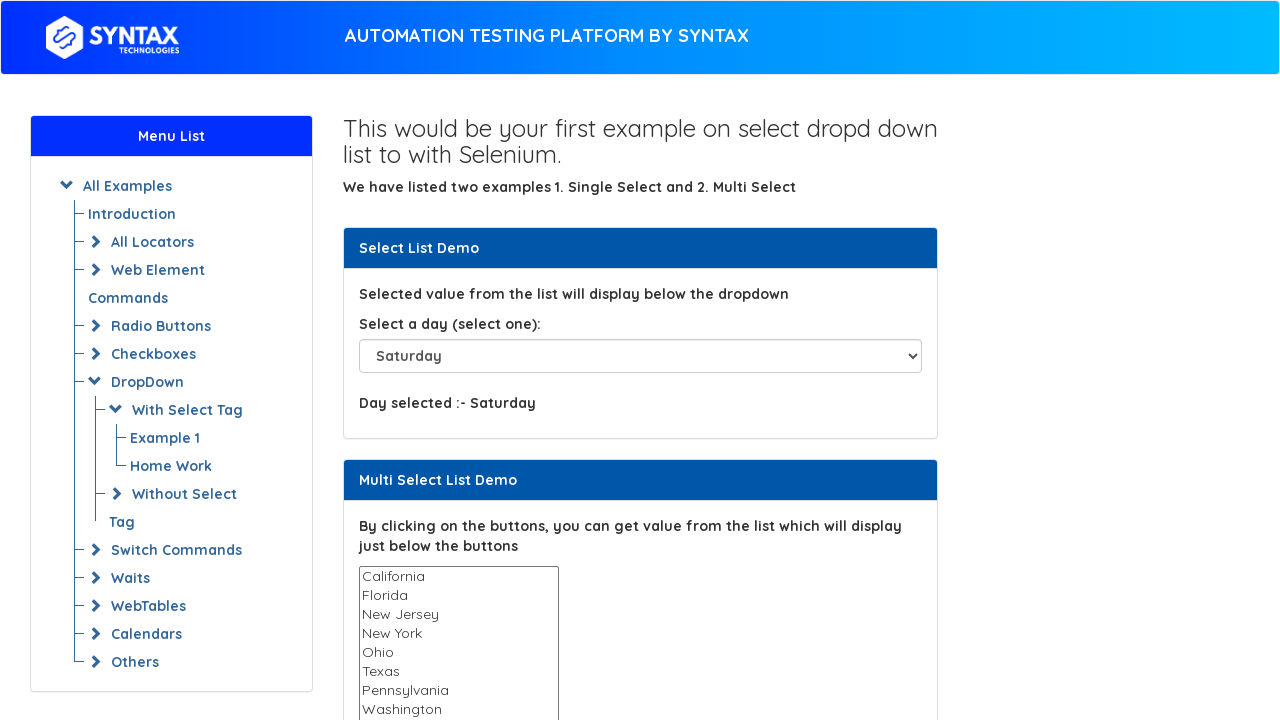

Waited 500ms to observe selection of 'Saturday'
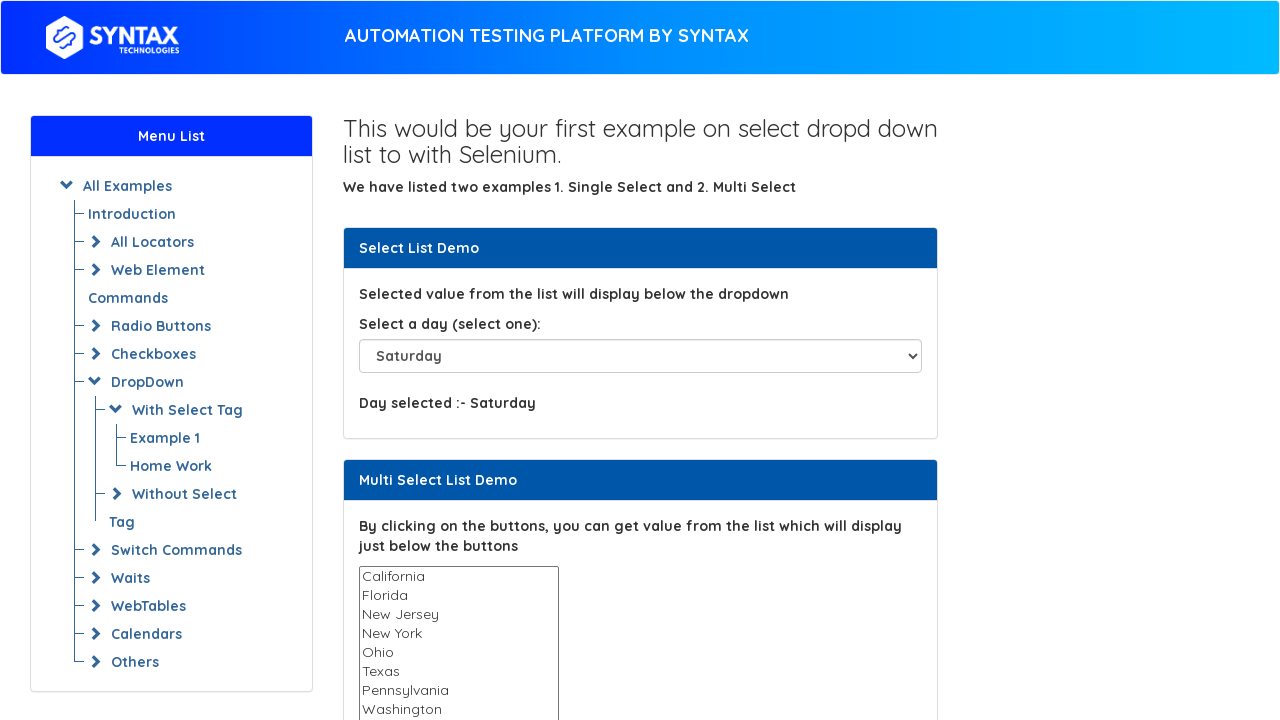

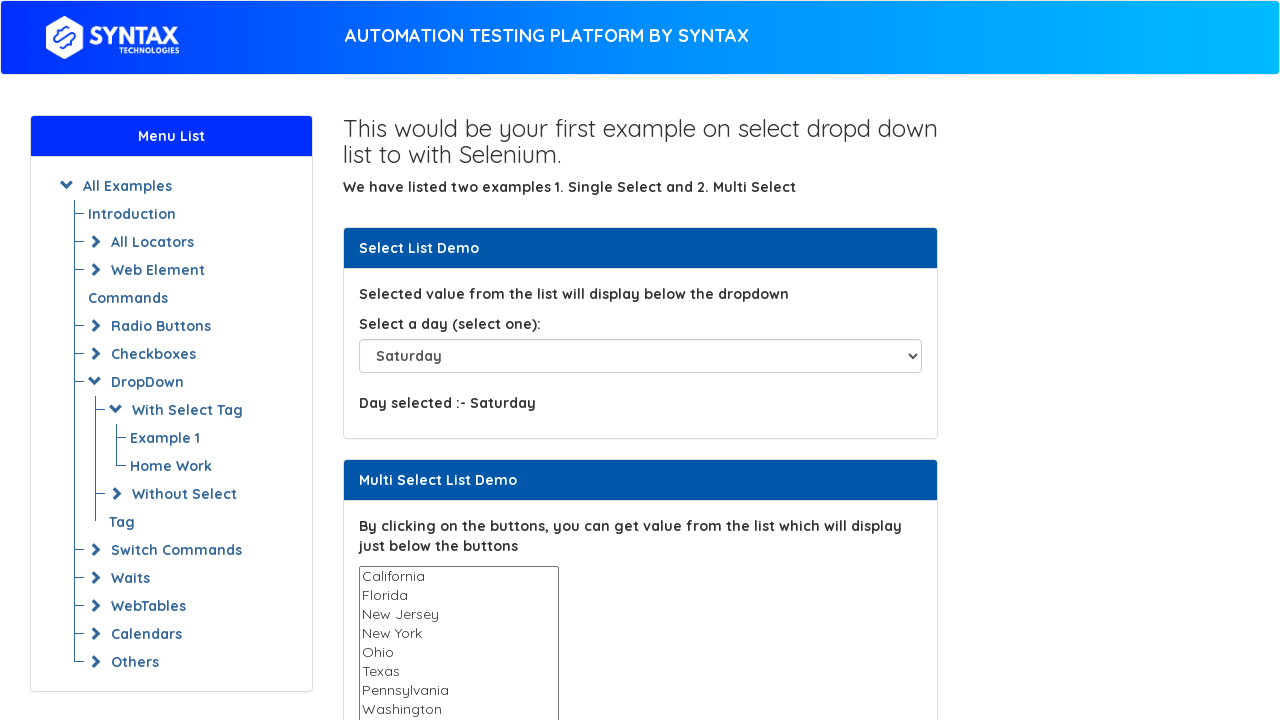